Tests checkbox functionality on a demo page by finding all checkboxes and clicking the one with value "Option-2"

Starting URL: https://www.syntaxprojects.com/basic-checkbox-demo.php

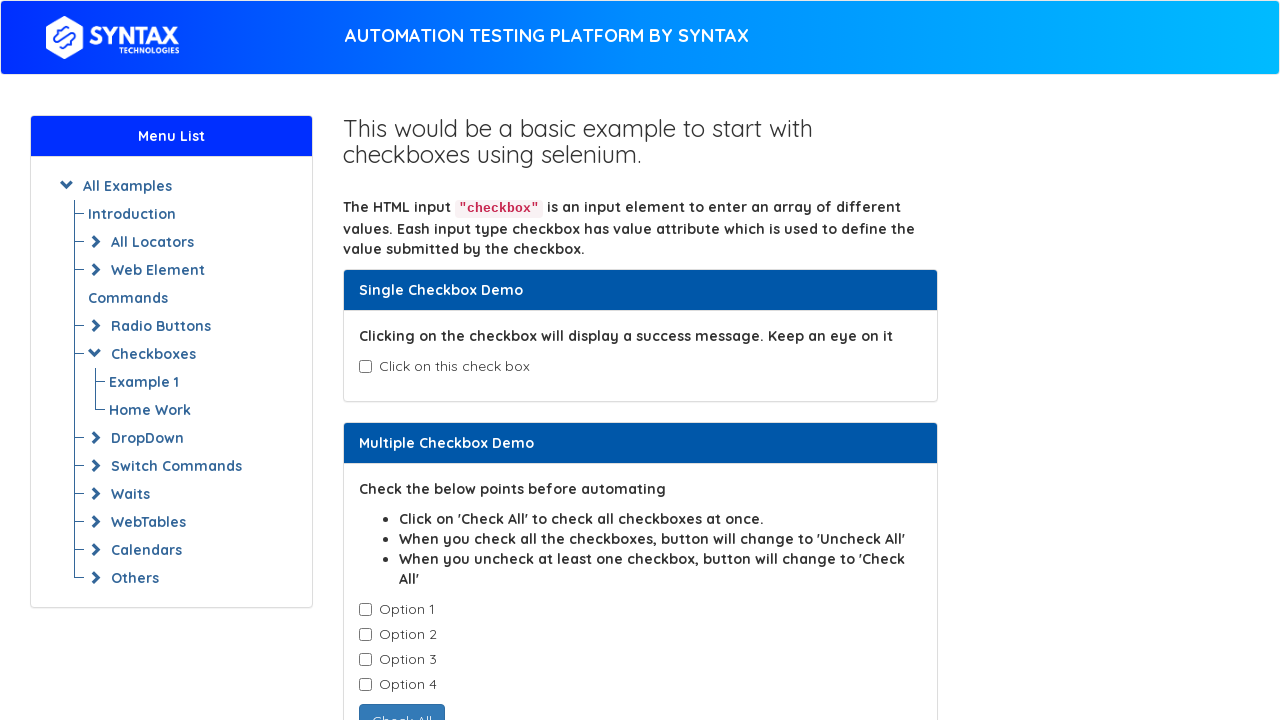

Waited for checkboxes to be present on the page
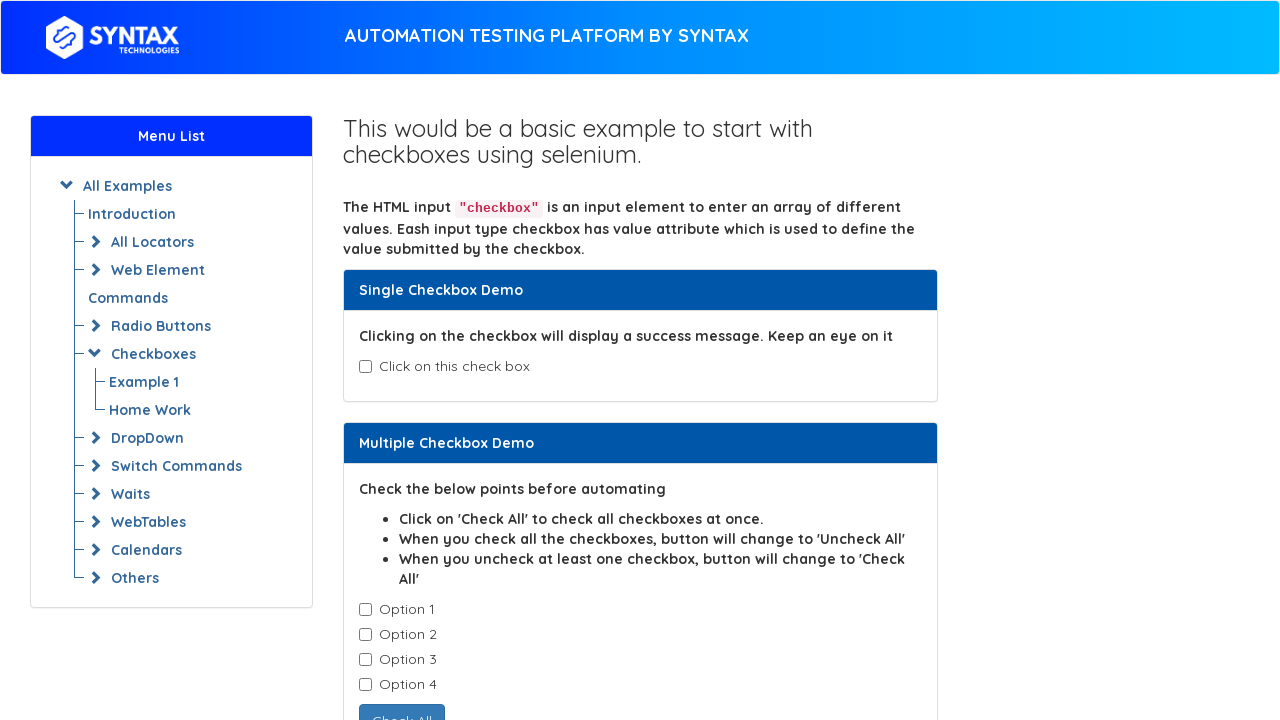

Retrieved all checkbox elements from the page
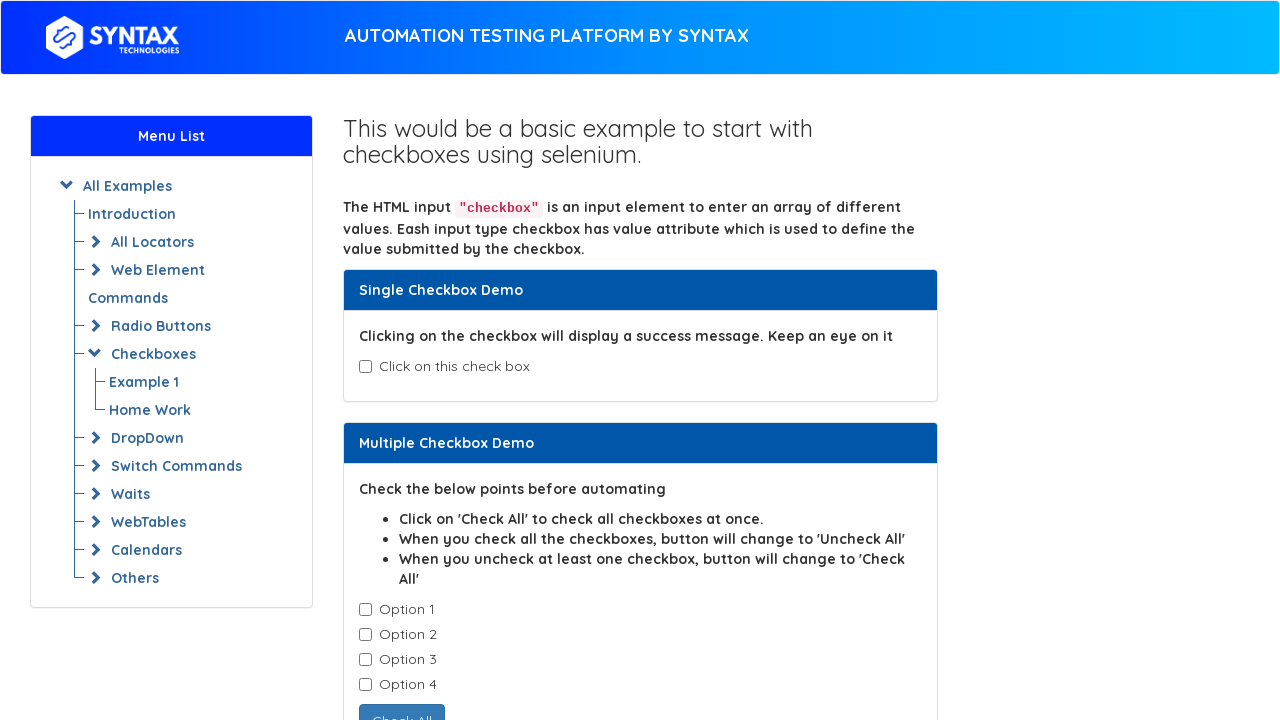

Retrieved checkbox value attribute: Option-1
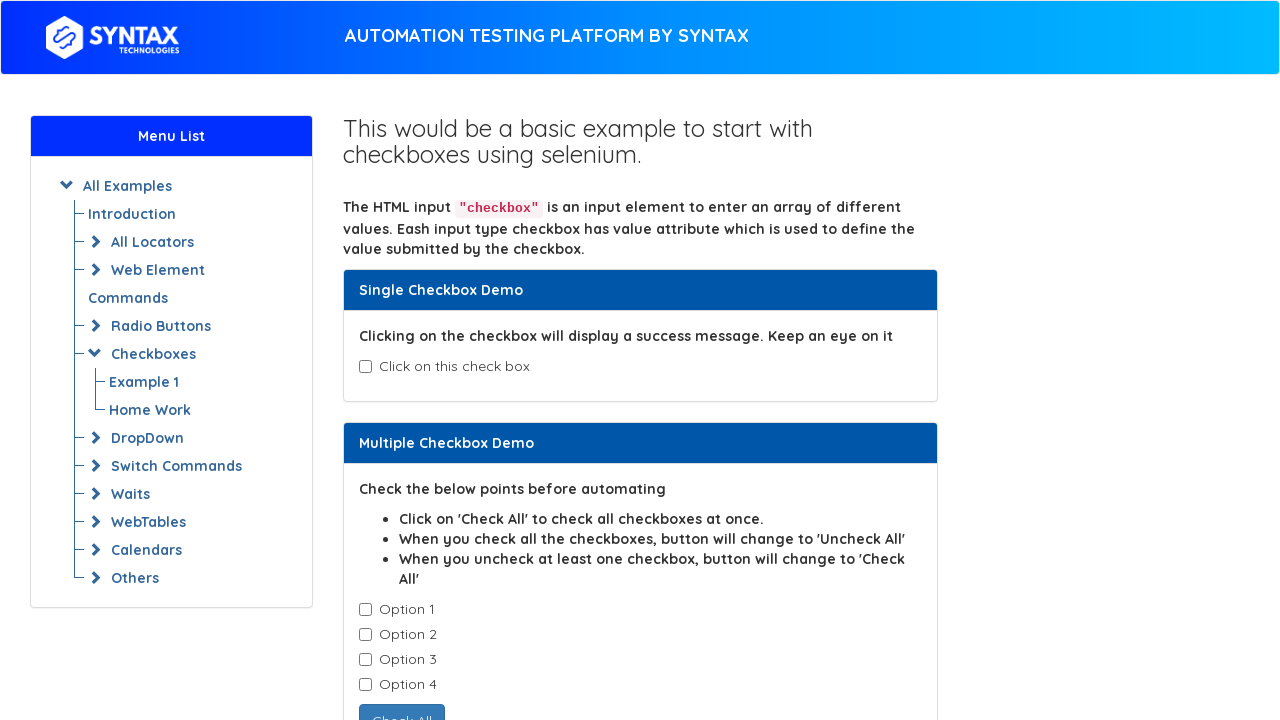

Retrieved checkbox value attribute: Option-2
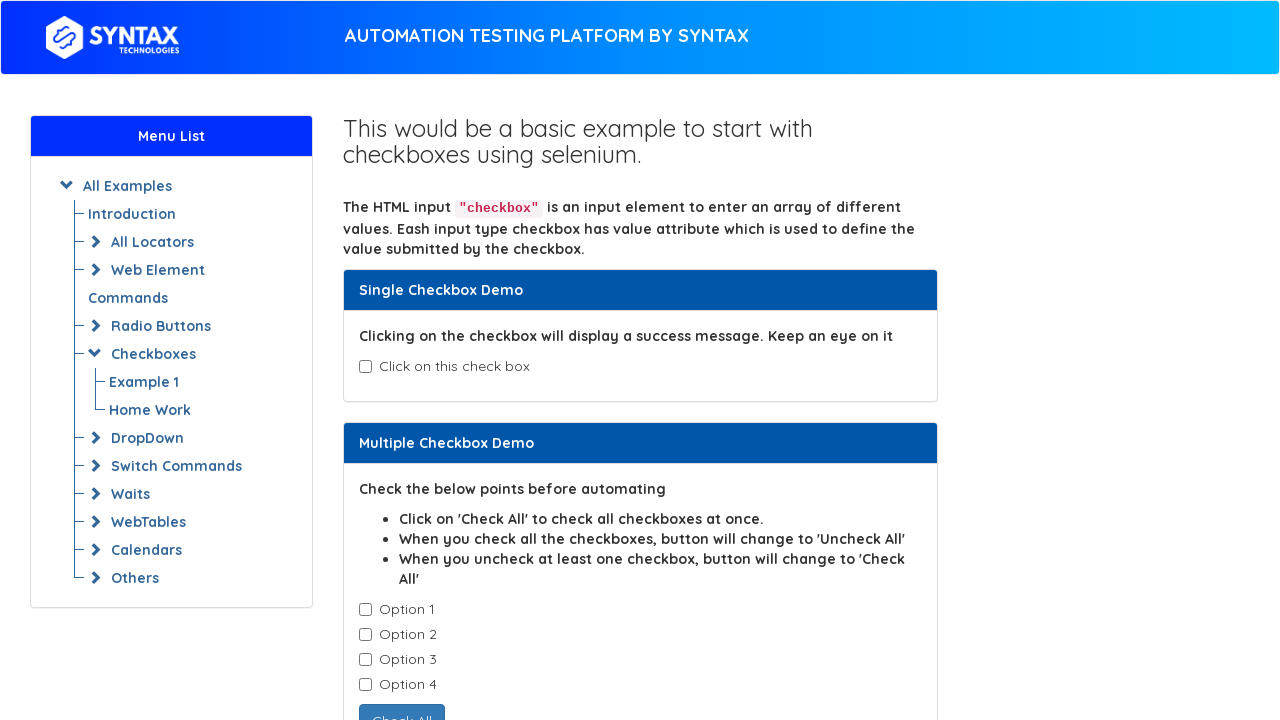

Clicked the checkbox with value 'Option-2' at (365, 635) on input.cb1-element >> nth=1
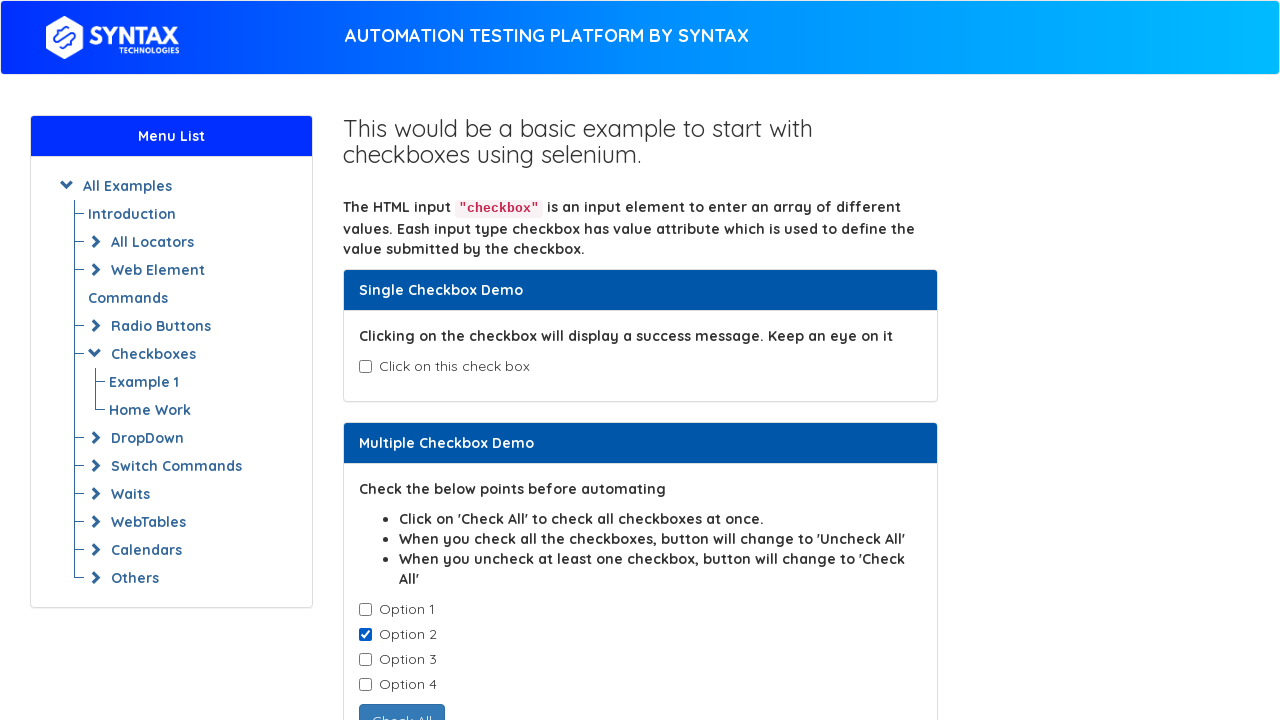

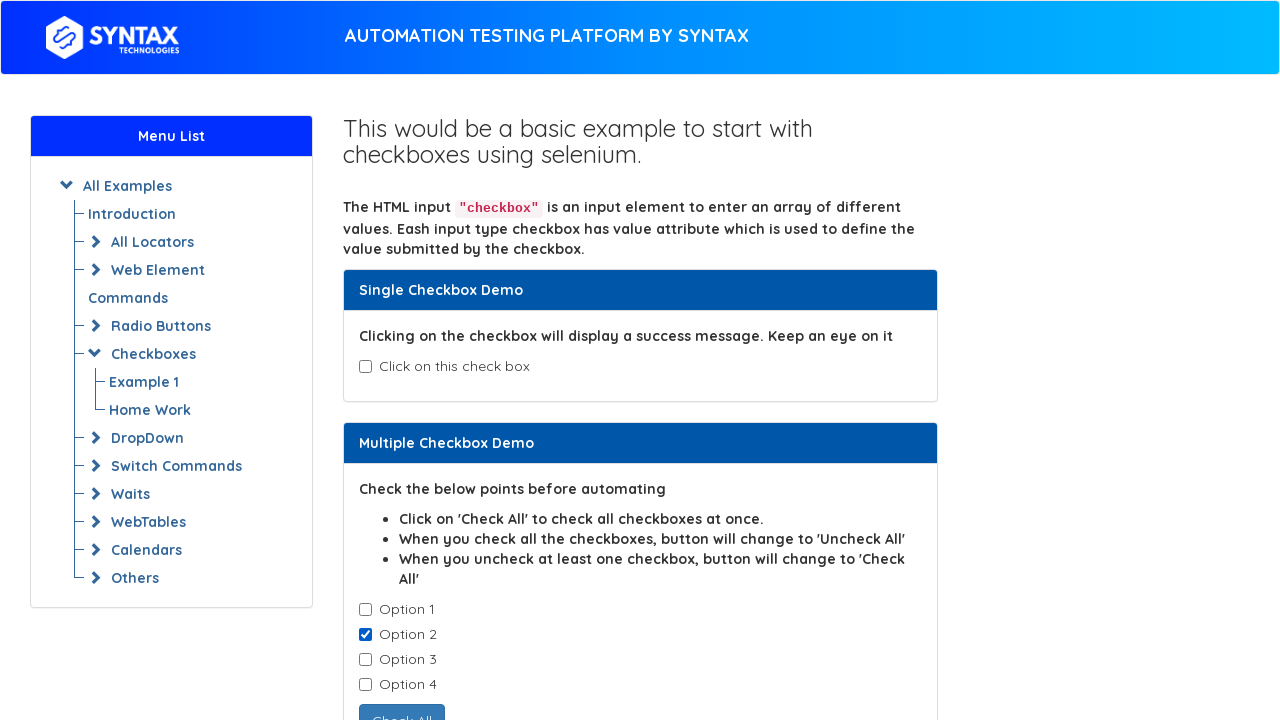